Tests scrolling functionality on Douban movie ranking page by executing JavaScript to scroll down 10000 pixels

Starting URL: https://movie.douban.com/typerank?type_name=剧情&type=11&interval_id=100:90&action=

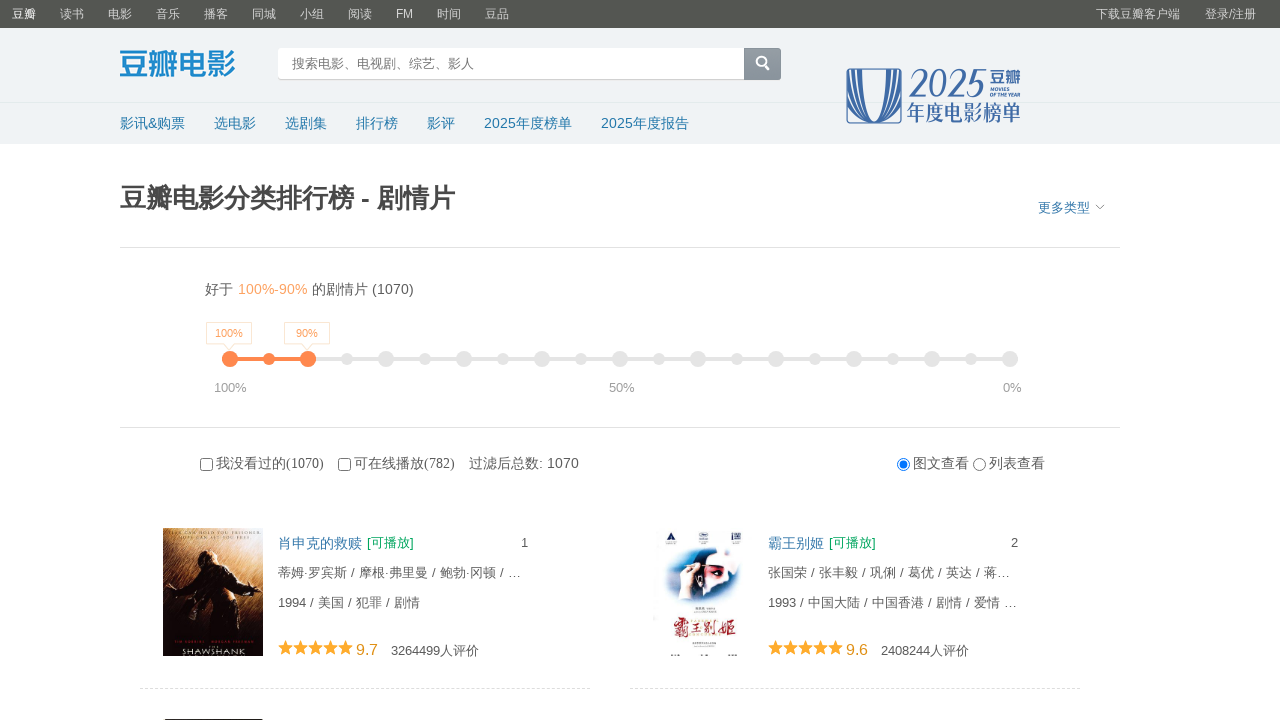

Waited for page network to be idle on Douban movie ranking page
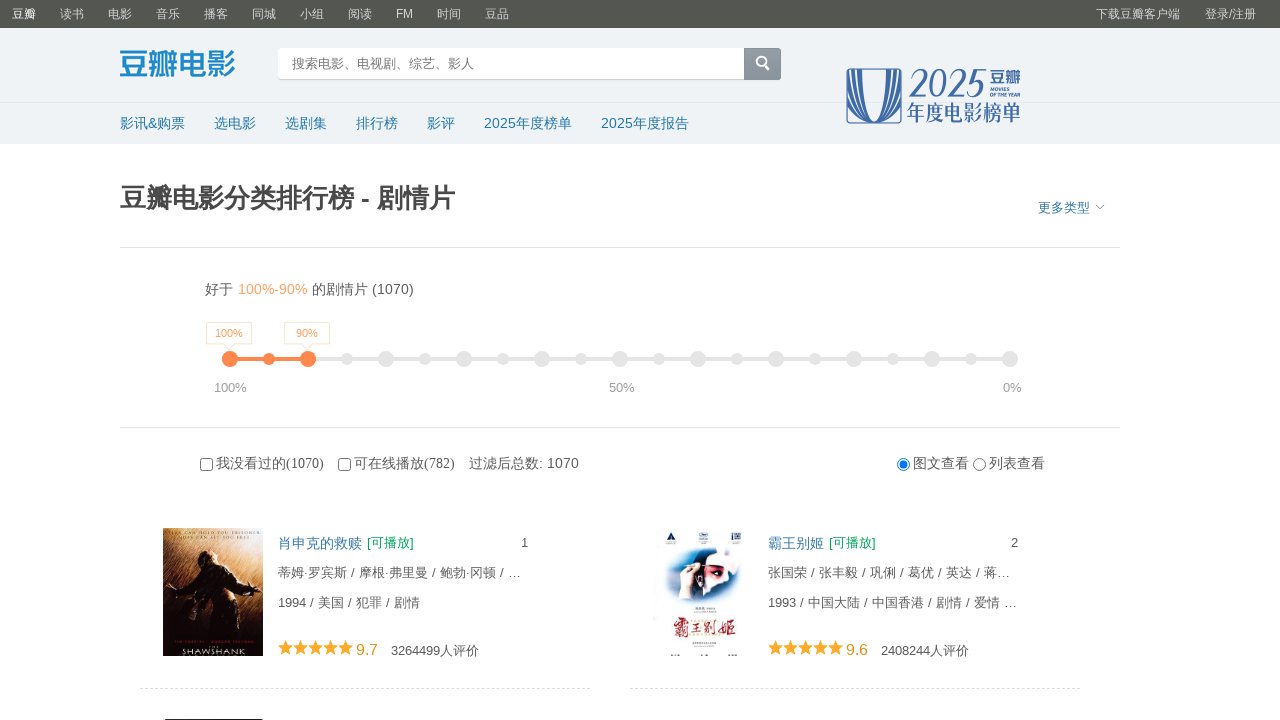

Executed JavaScript to scroll down 10000 pixels
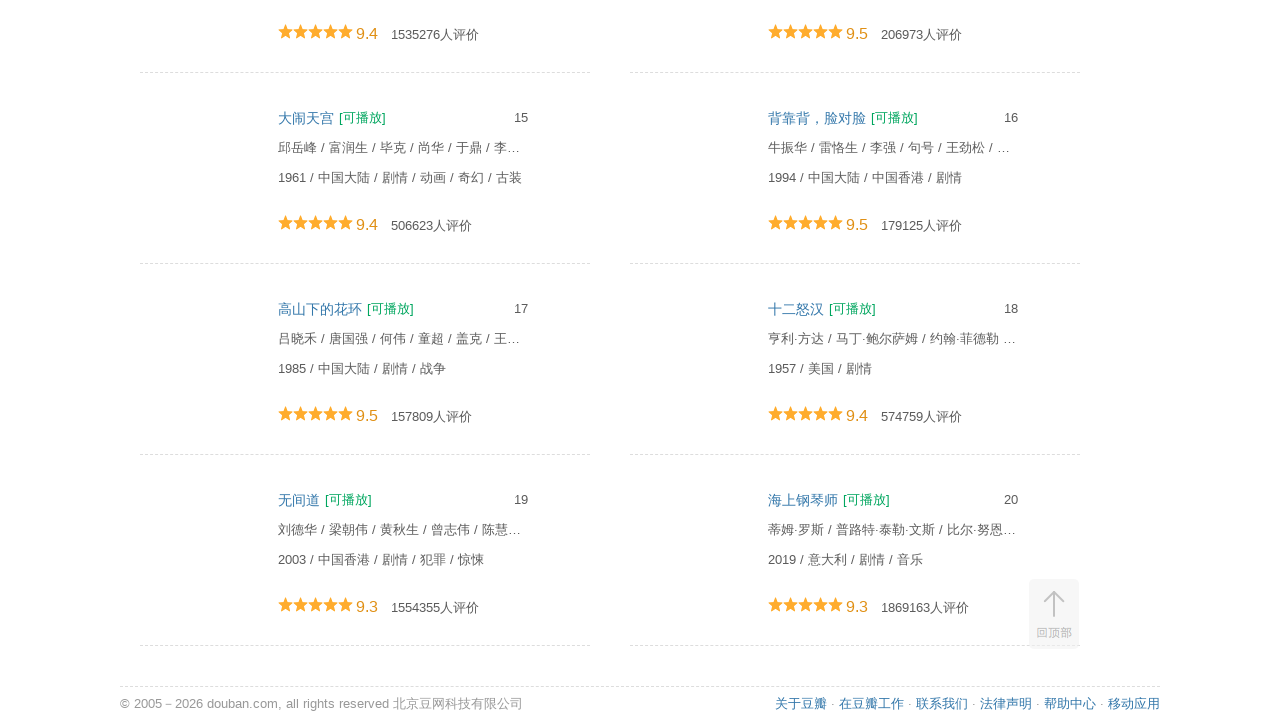

Waited 2 seconds for lazy-loaded content to appear
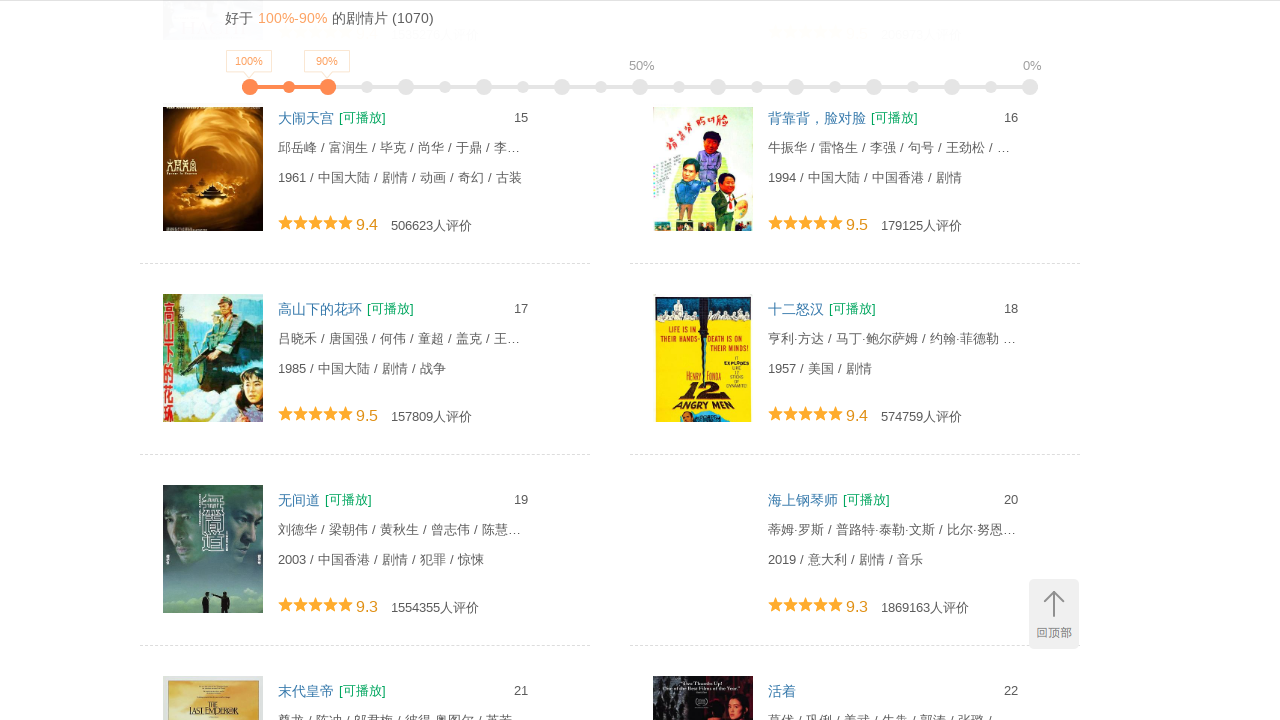

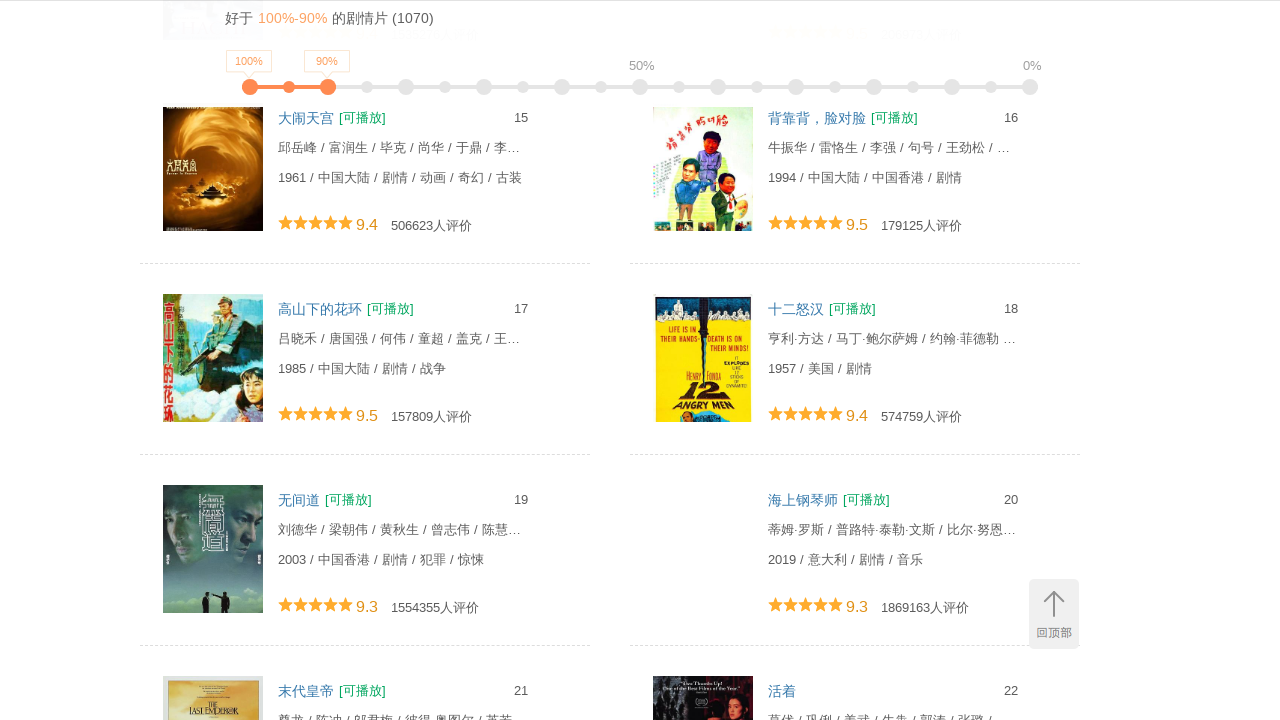